Tests dynamic page interaction by clicking a reveal button and then typing text into a dynamically revealed input field

Starting URL: https://www.selenium.dev/selenium/web/dynamic.html

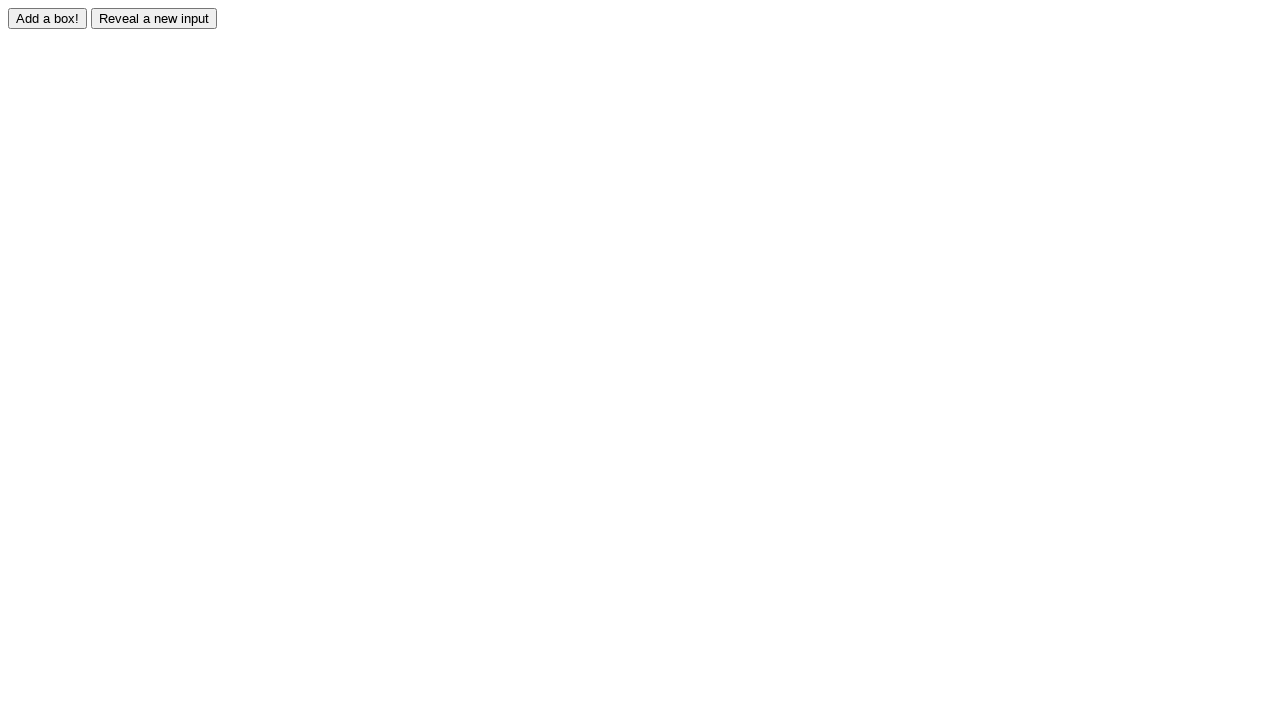

Navigated to dynamic page test URL
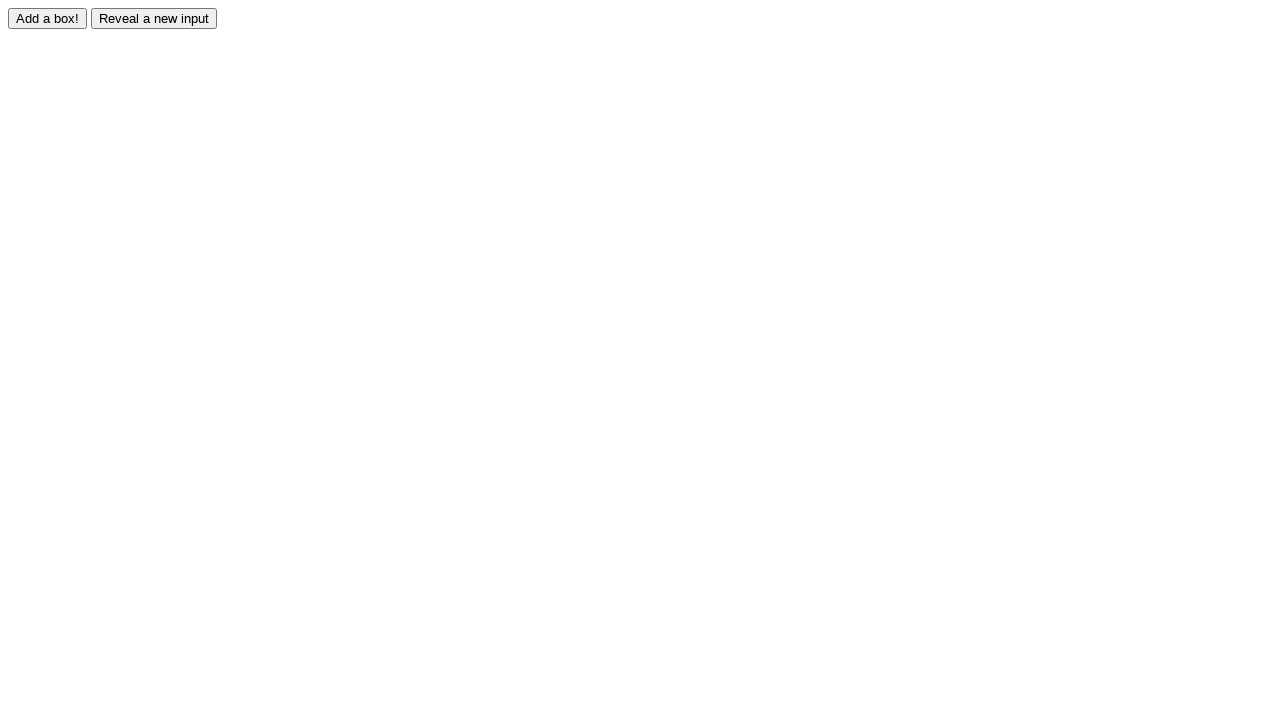

Clicked reveal button to show hidden element at (154, 18) on #reveal
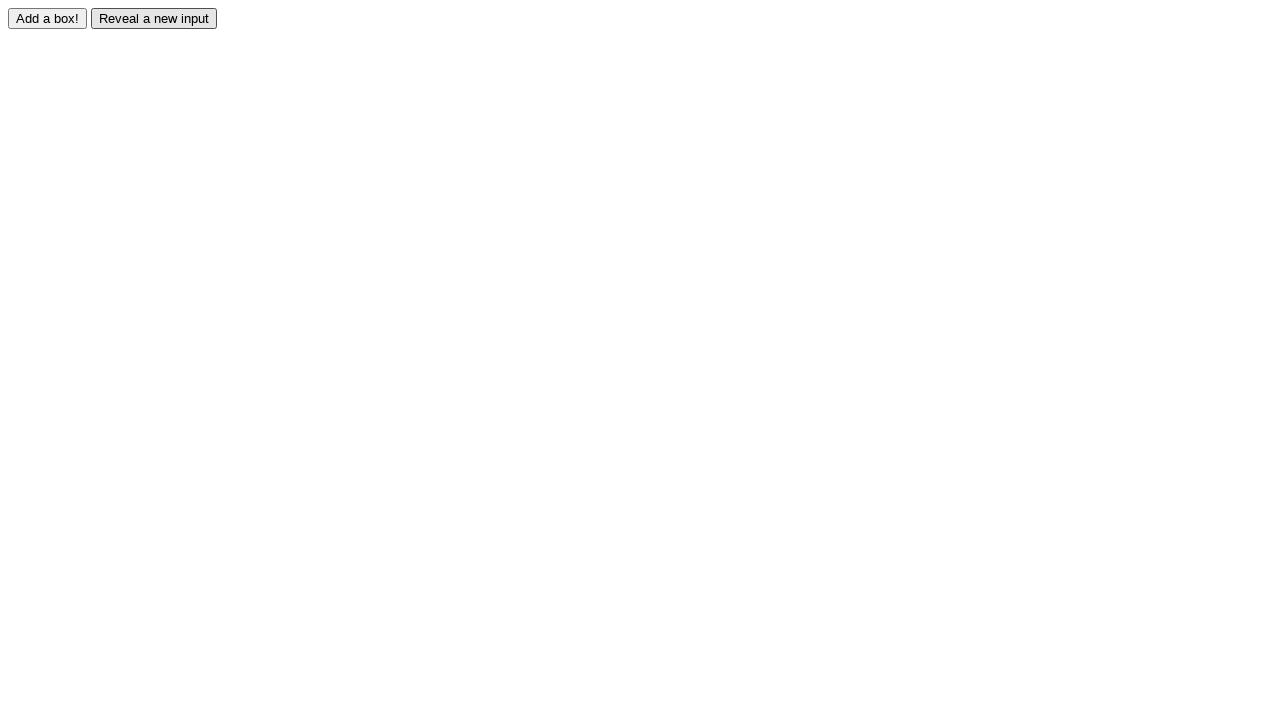

Revealed input field became visible
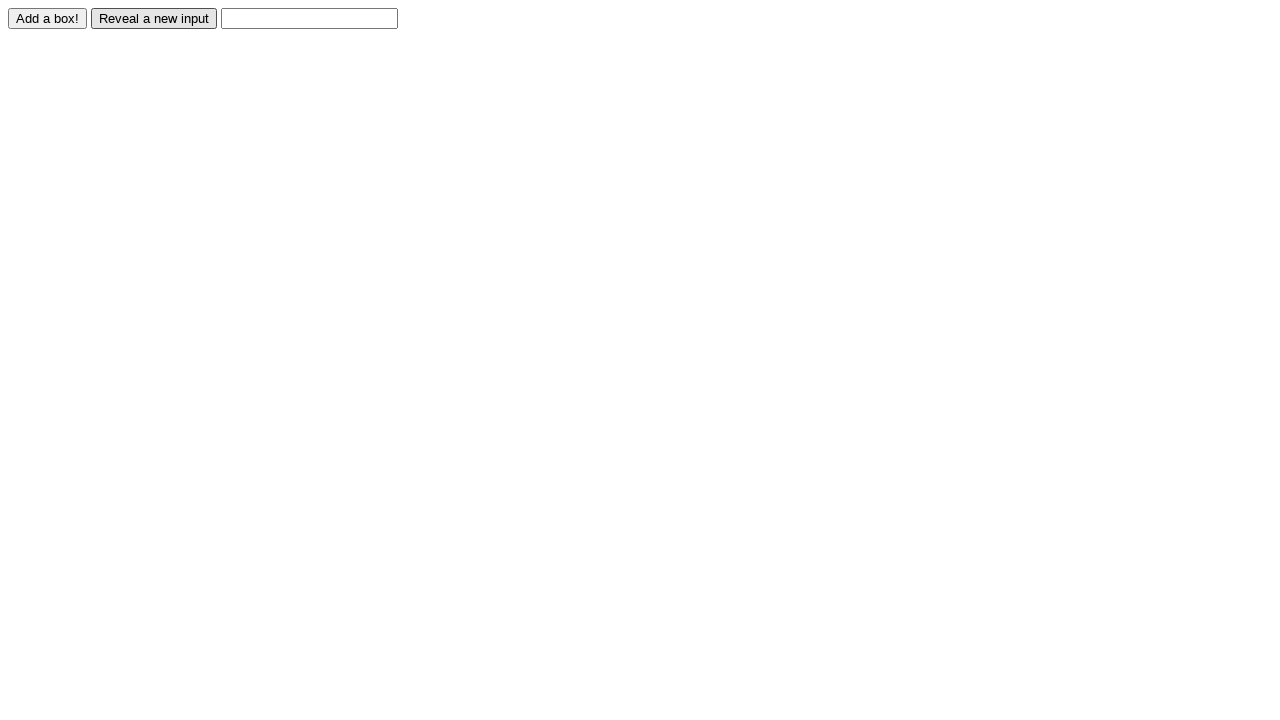

Typed 'I see you' into the dynamically revealed input field on #revealed
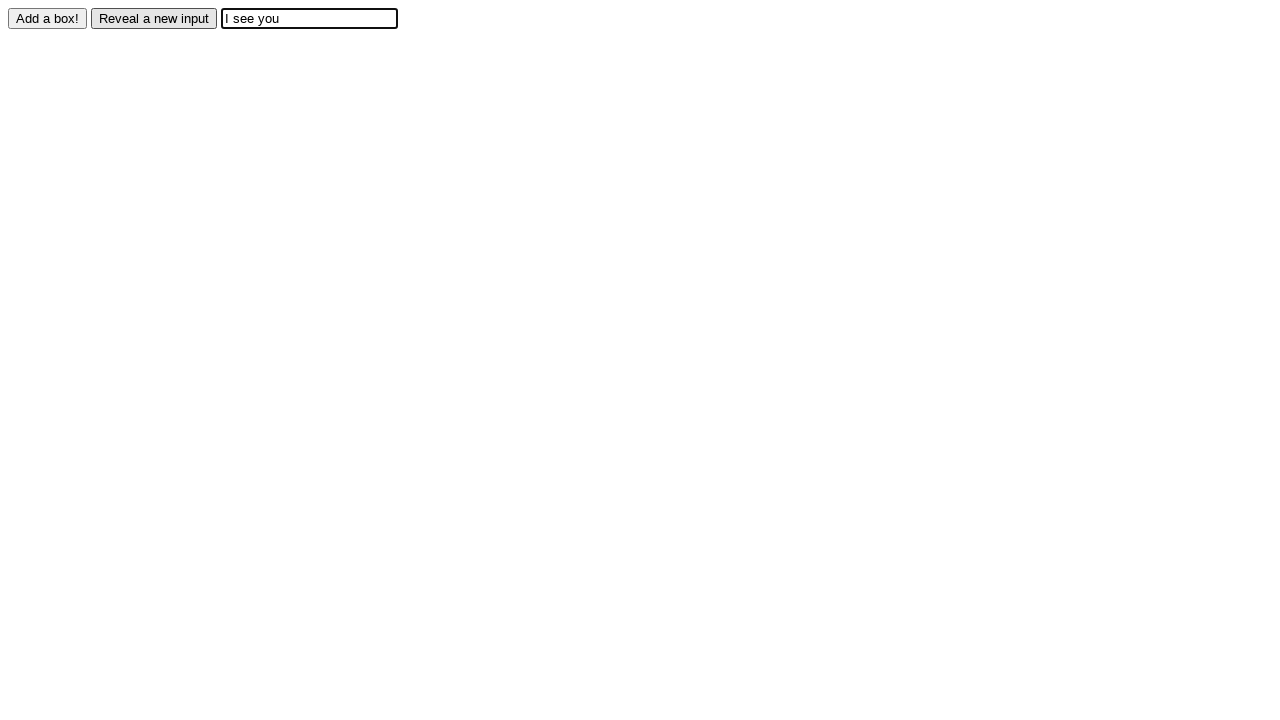

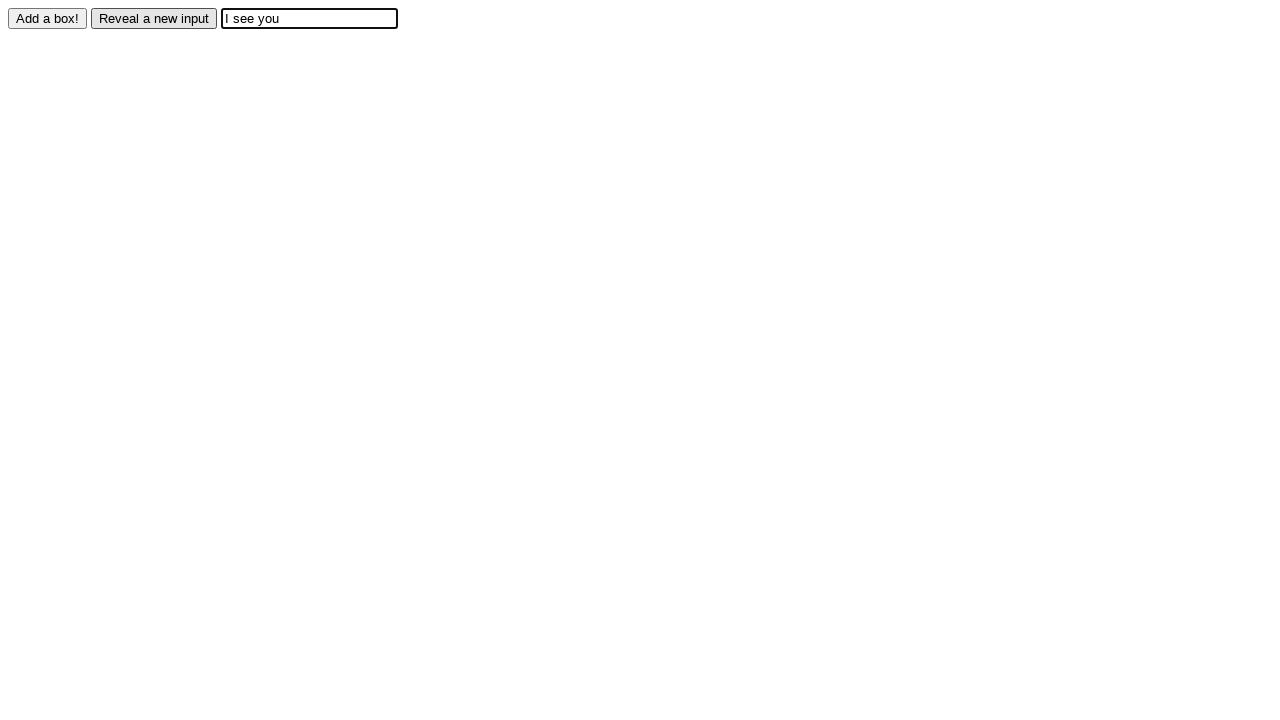